Tests JavaScript alert handling by clicking a button to trigger an alert and capturing its text

Starting URL: https://demo.automationtesting.in/Alerts.html

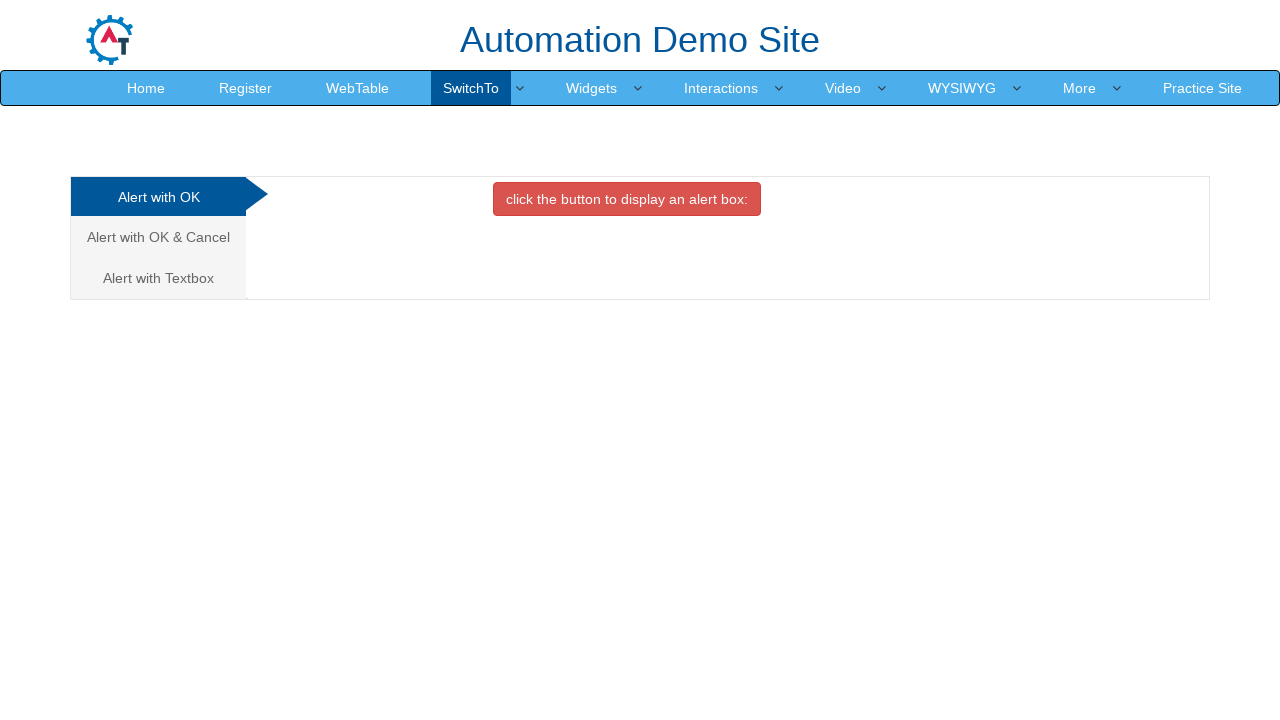

Set up dialog handler to capture alert text
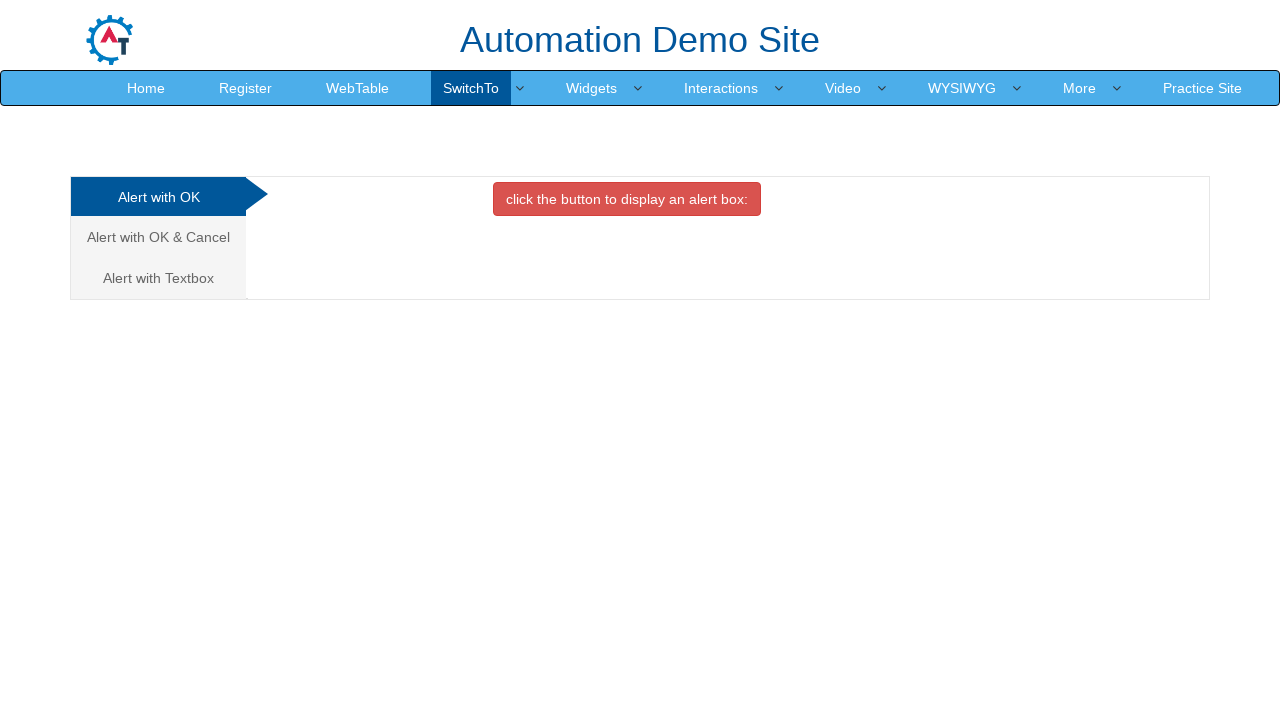

Clicked button to trigger JavaScript alert at (627, 199) on button.btn.btn-danger
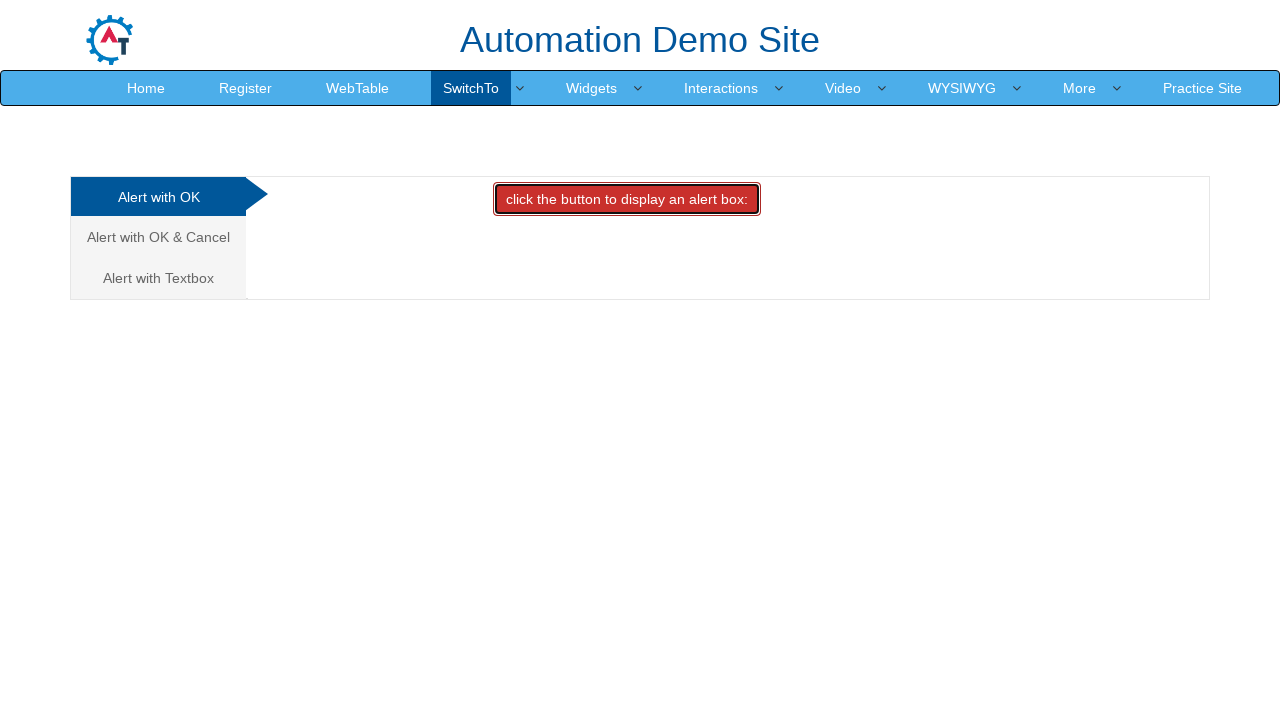

Waited for dialog to be handled and alert accepted
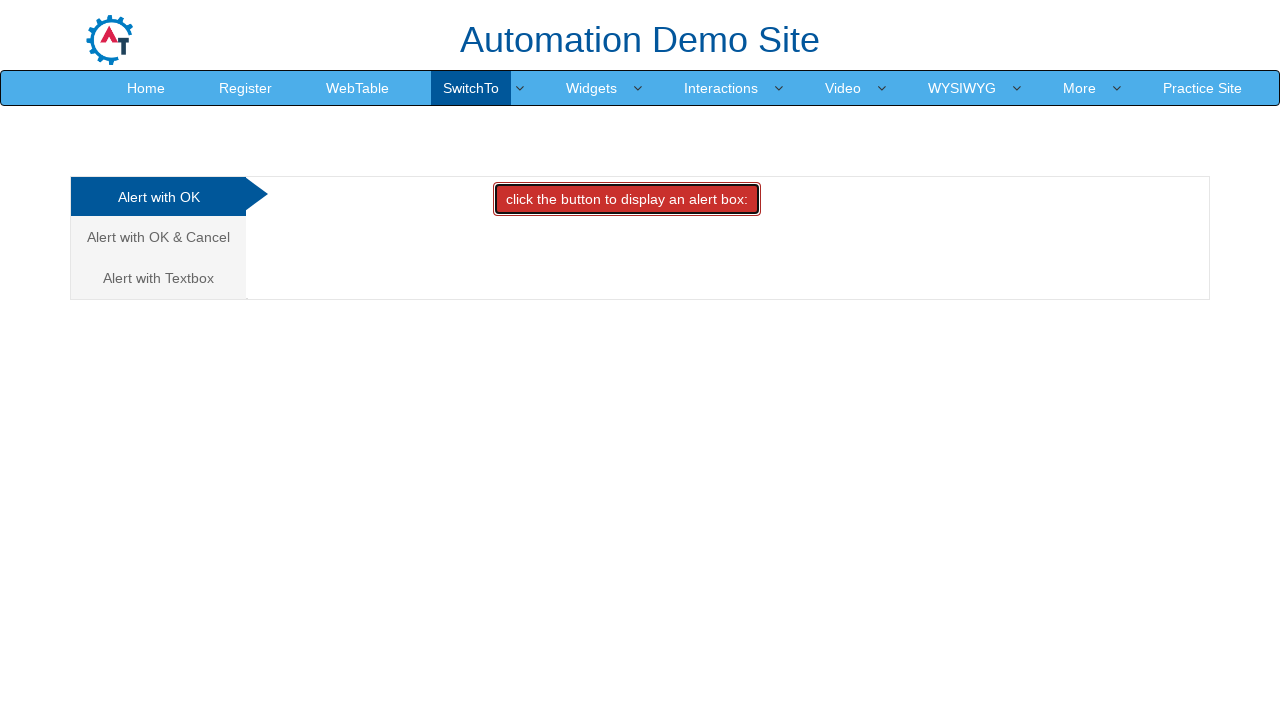

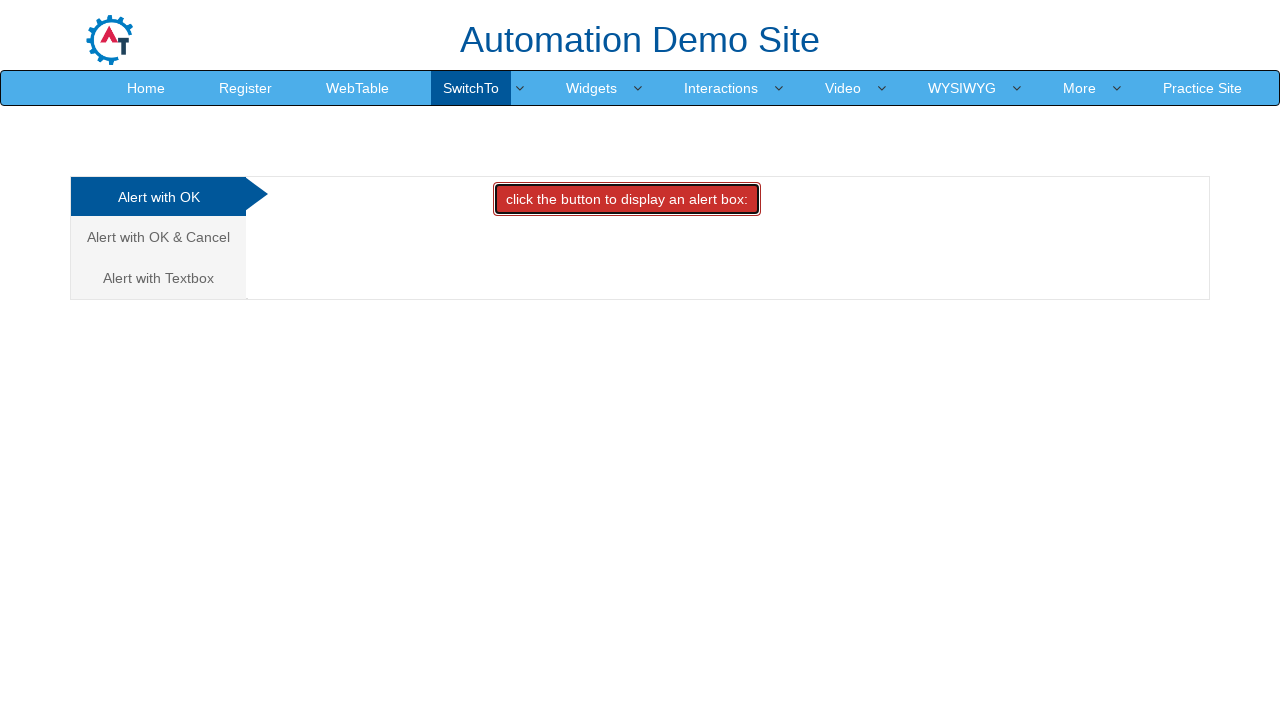